Tests filling a text input field and verifying the entered value

Starting URL: https://thefreerangetester.github.io/sandbox-automation-testing/

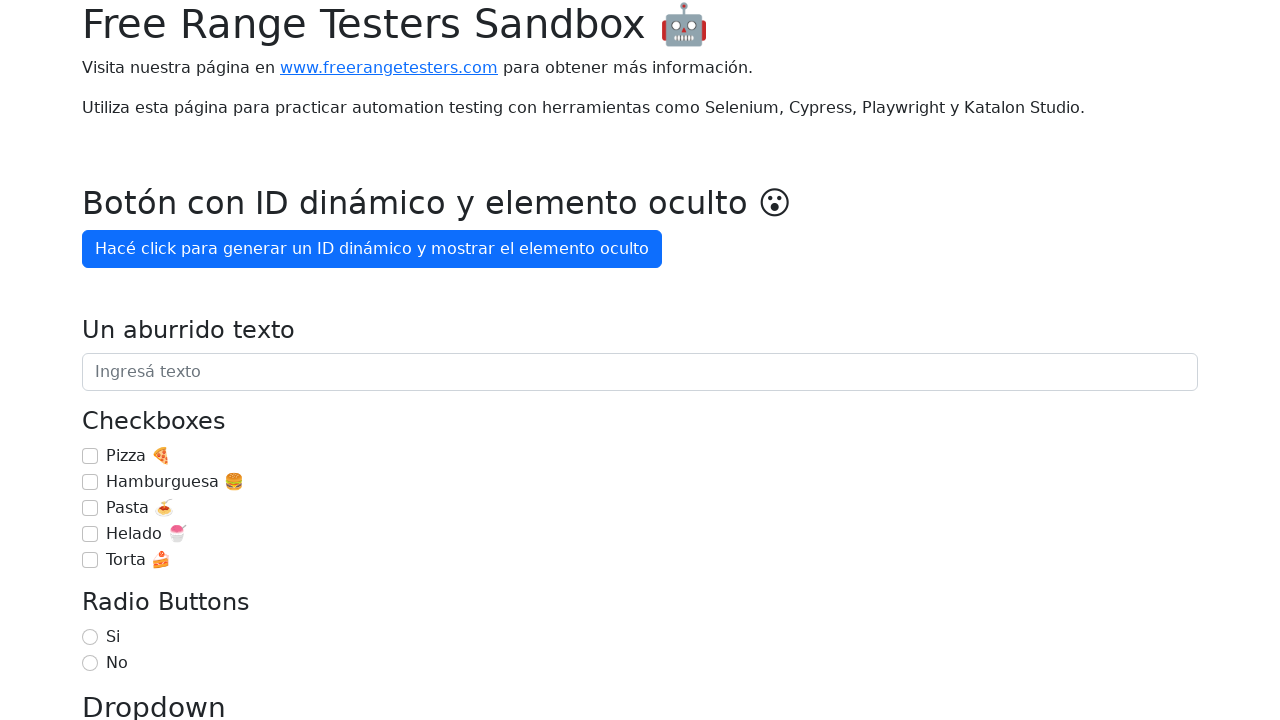

Verified text input field is editable
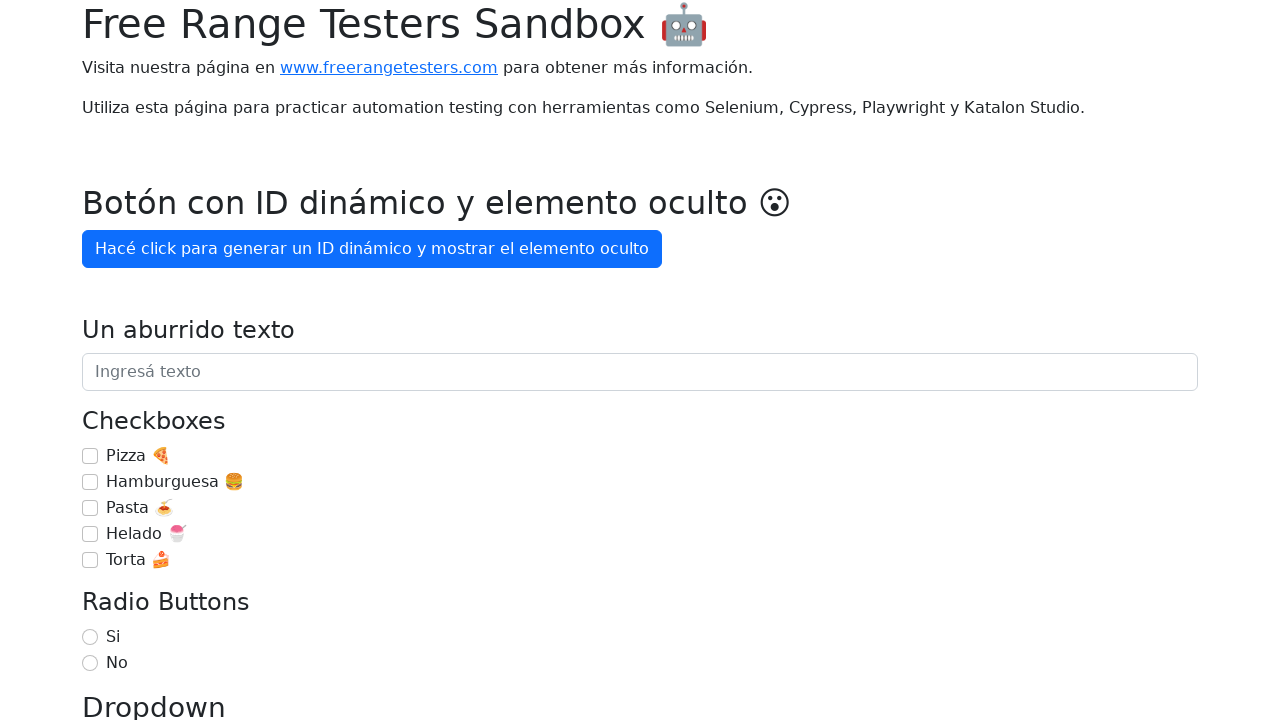

Filled text field with 'Estoy aprendiendo Playwright 🚀' on internal:attr=[placeholder="Ingresá texto"i]
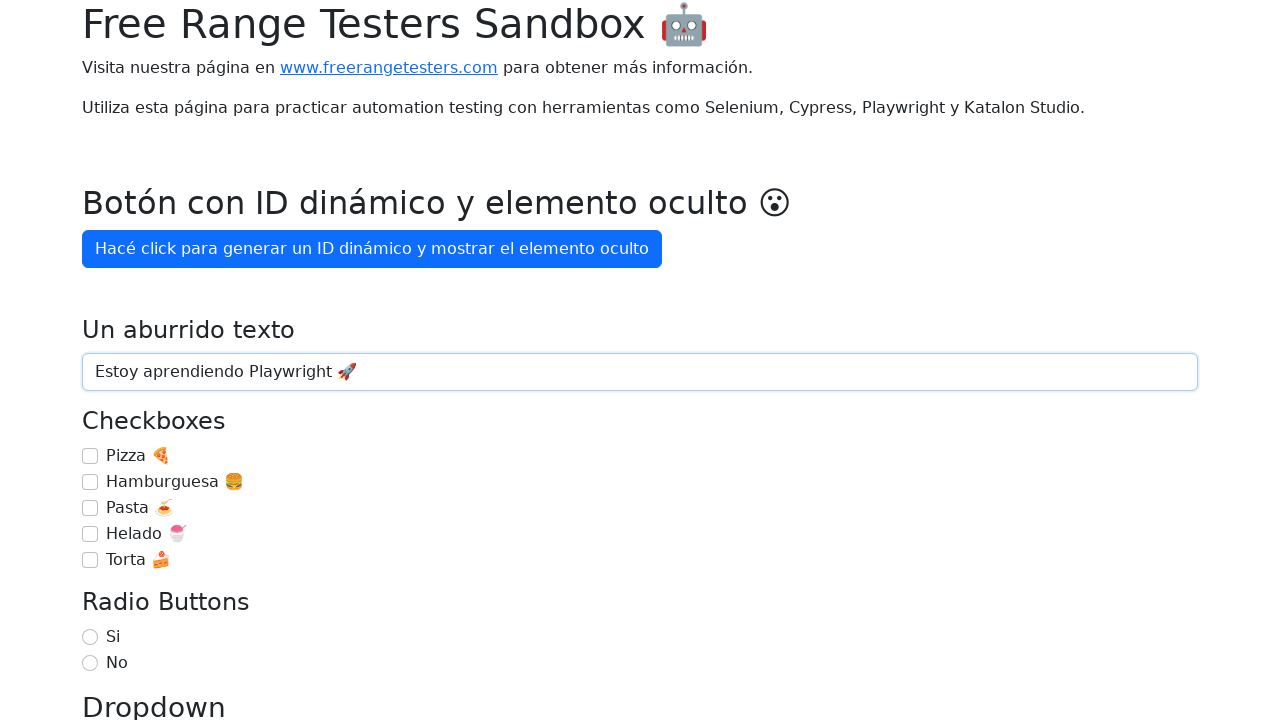

Verified entered text matches expected value 'Estoy aprendiendo Playwright 🚀'
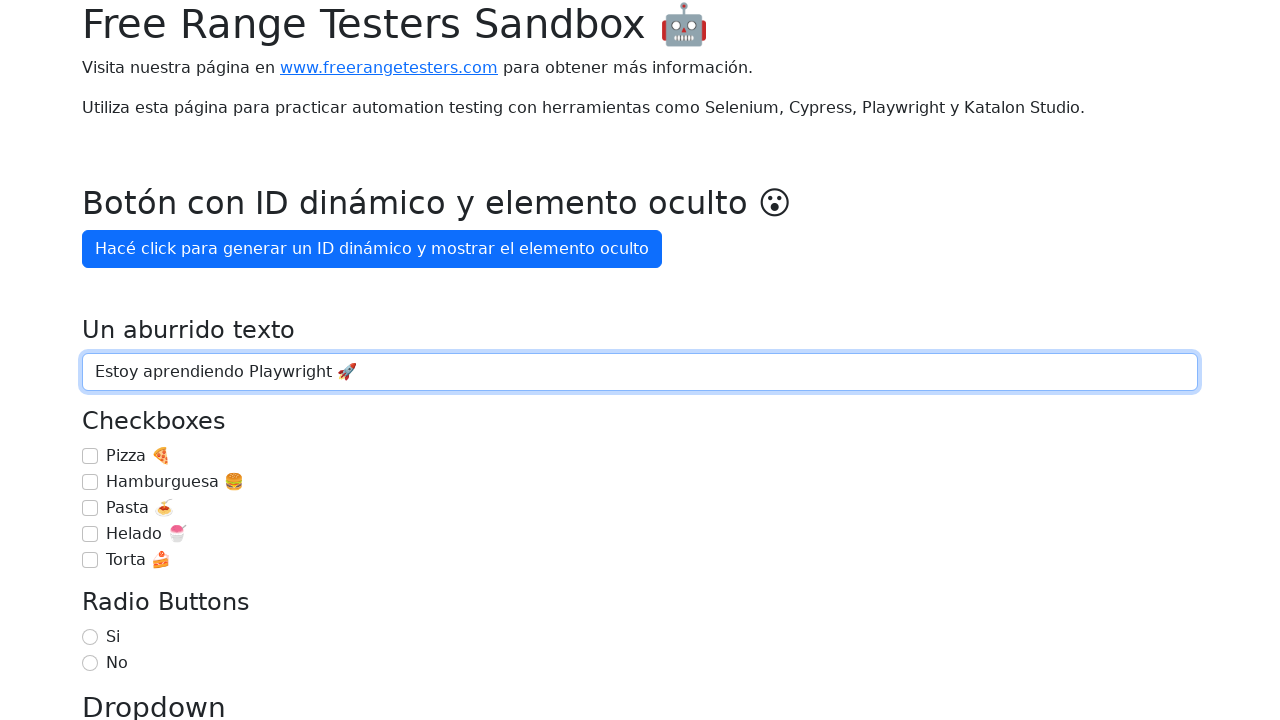

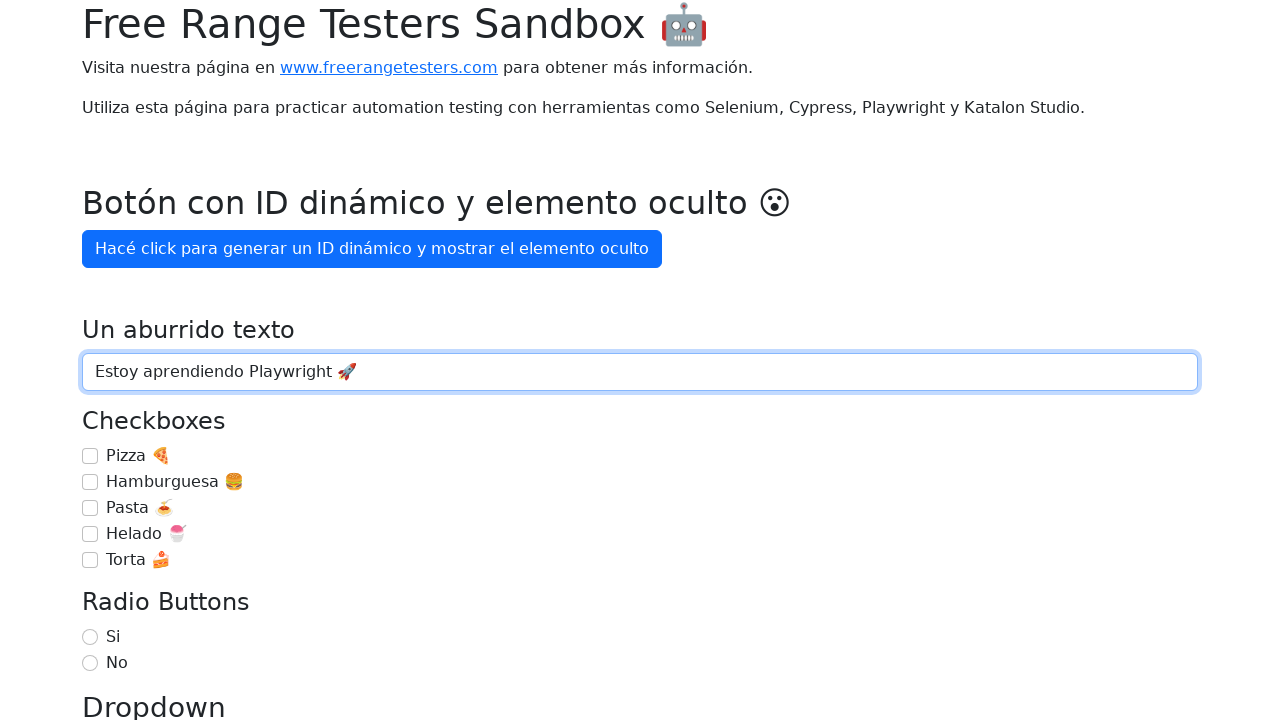